Navigates to Chiyoda City Library website and waits for schedule information to load

Starting URL: https://www.library.chiyoda.tokyo.jp/

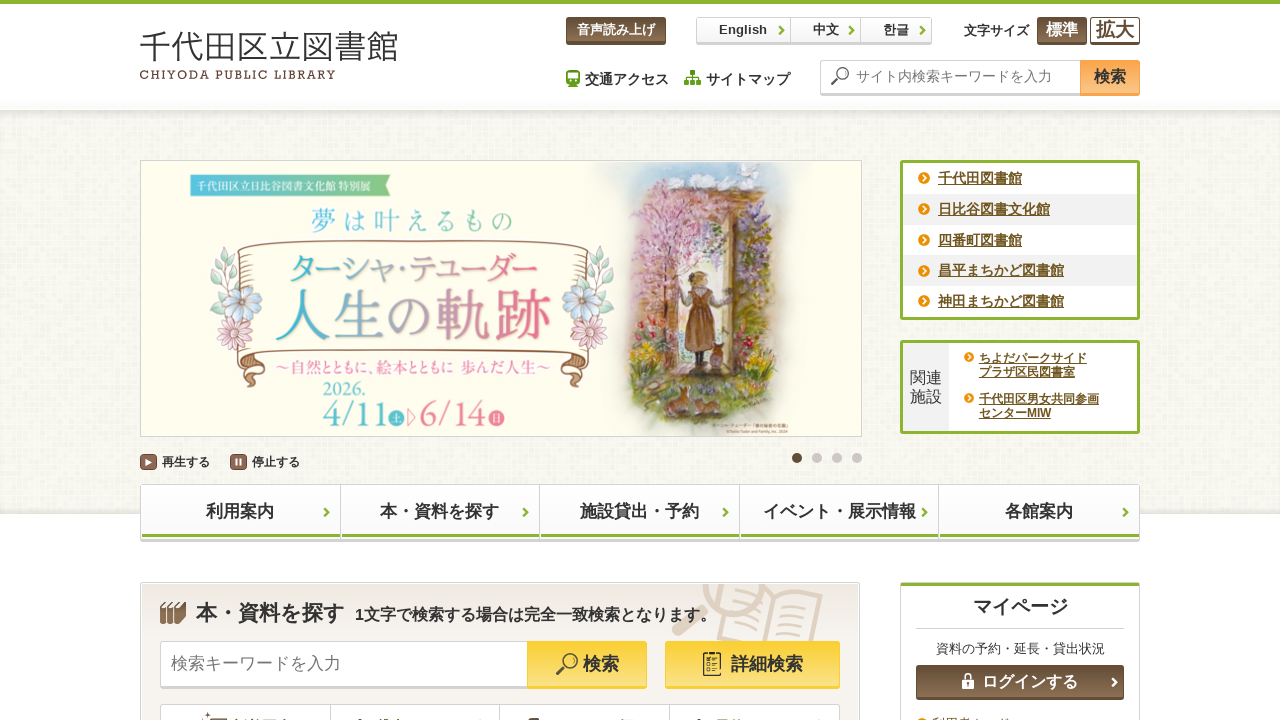

Waited for schedule list elements to load on Chiyoda City Library website
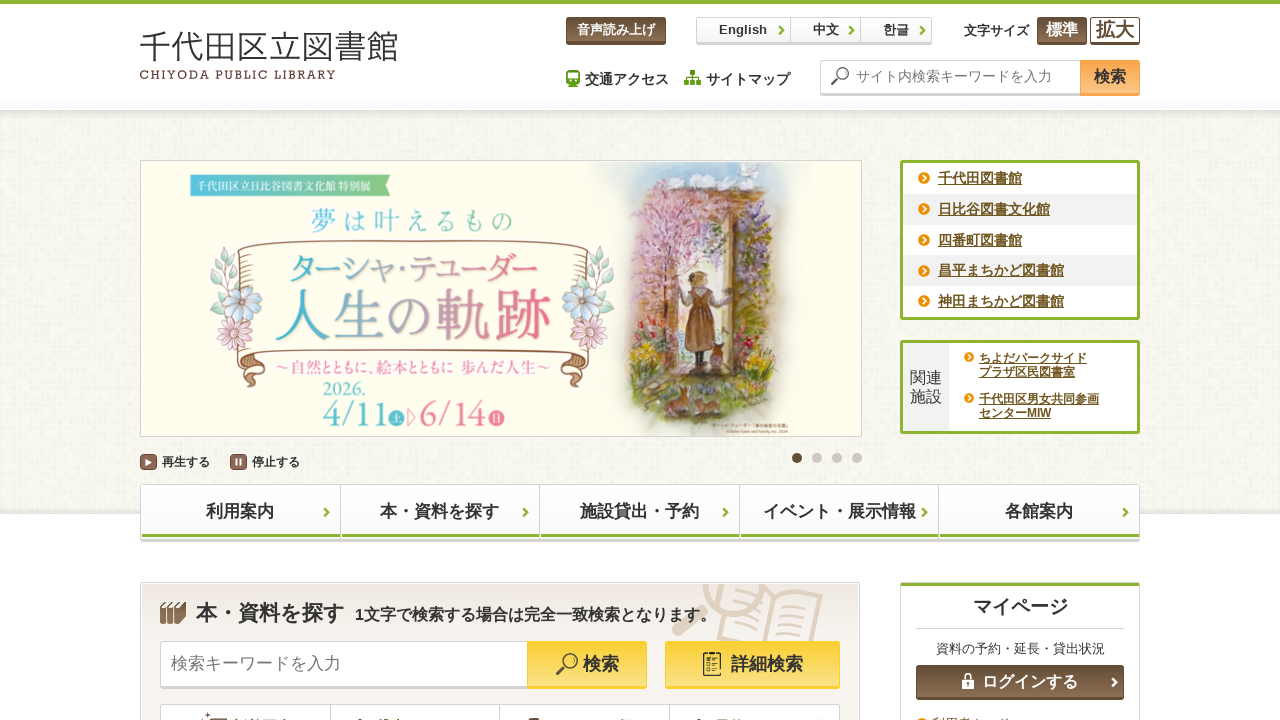

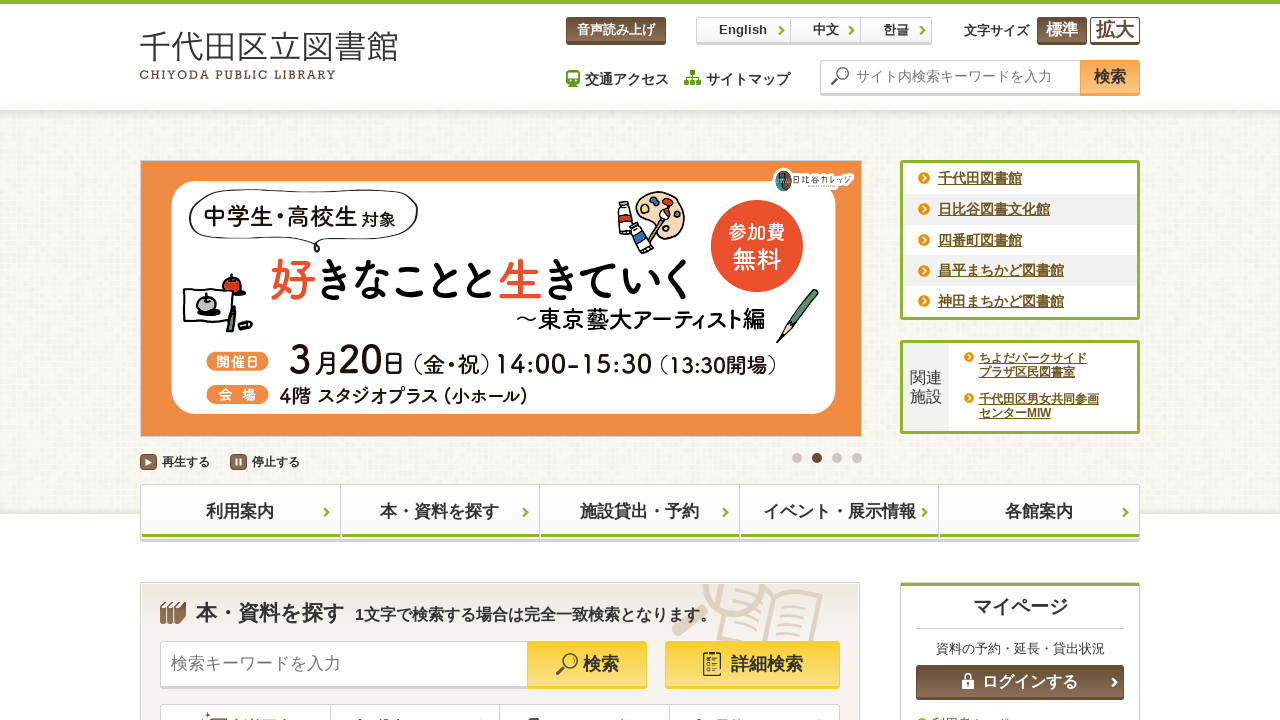